Tests the add/remove elements functionality by clicking the "Add Element" button and verifying a new button appears

Starting URL: https://the-internet.herokuapp.com/add_remove_elements/

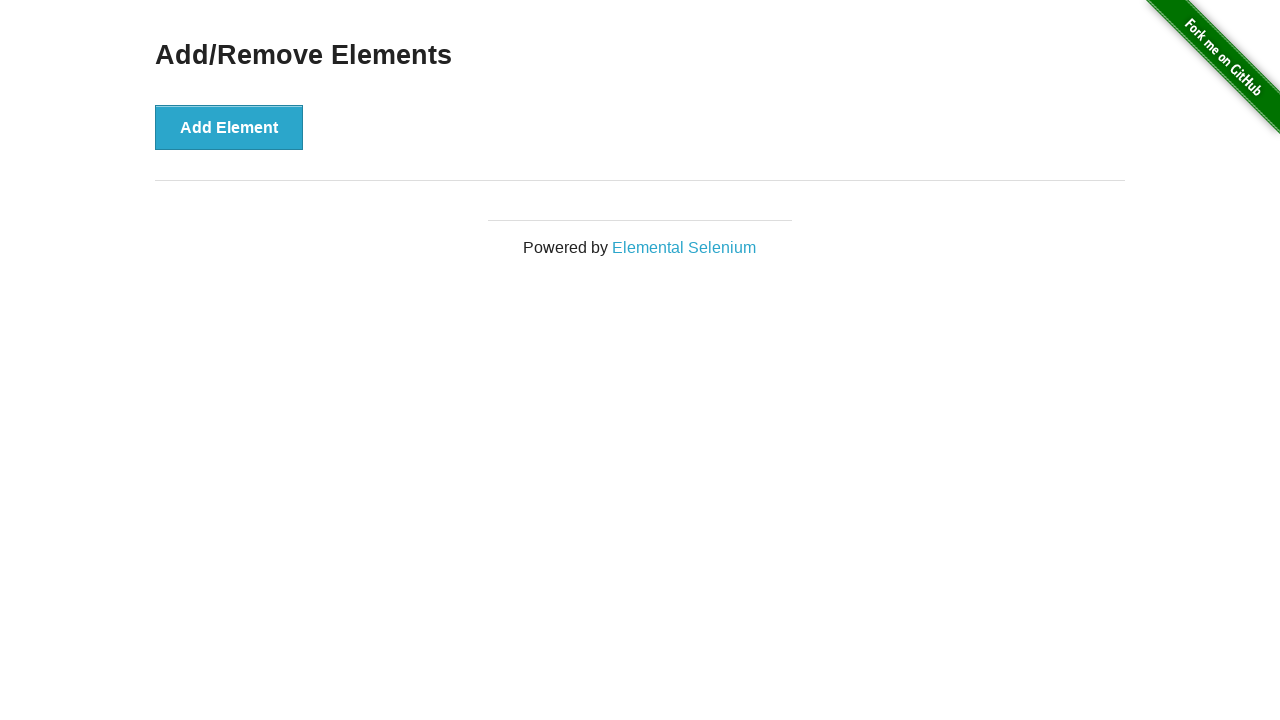

Waited for page to fully load
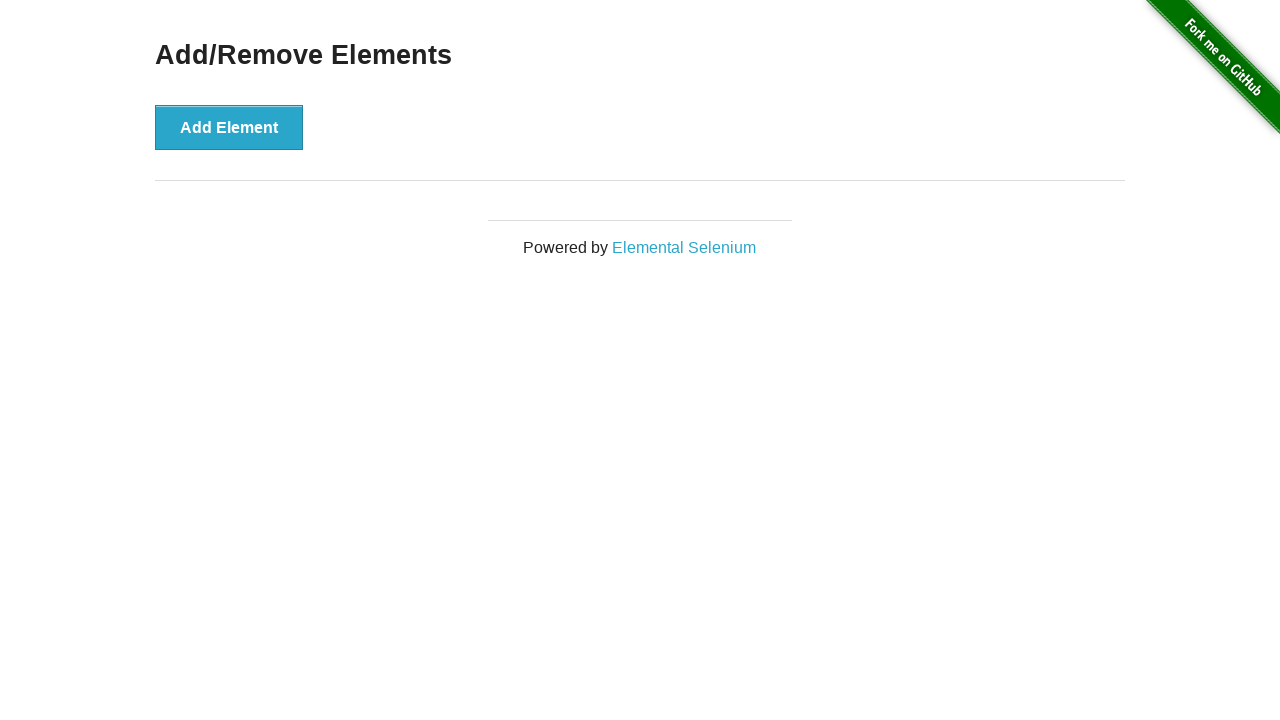

Clicked the 'Add Element' button at (229, 127) on button:text('Add Element')
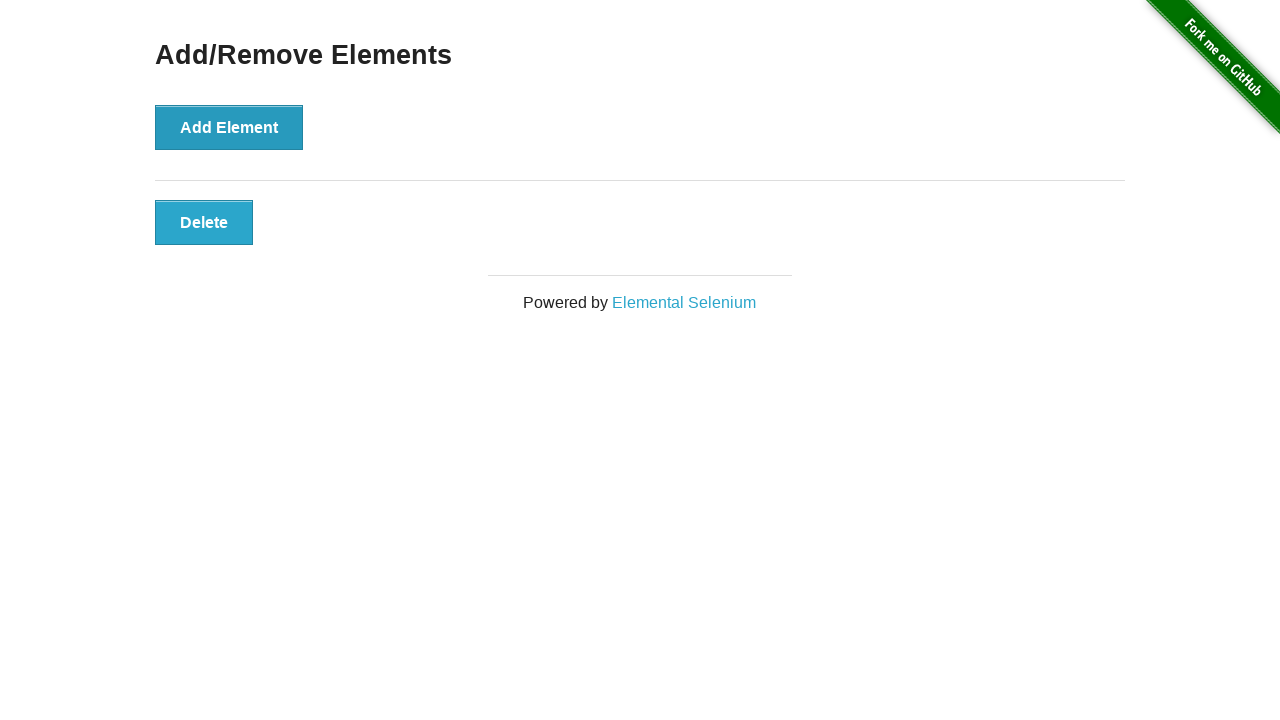

New dynamically added button appeared
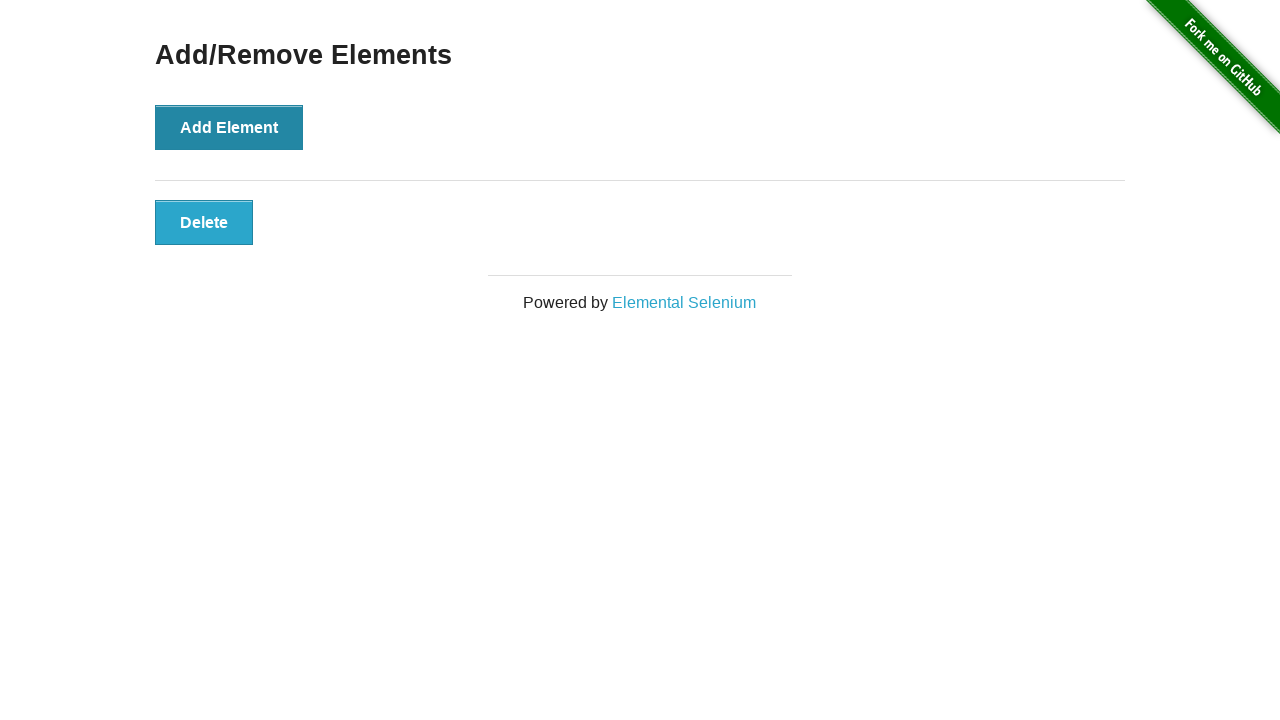

Verified the added button is visible
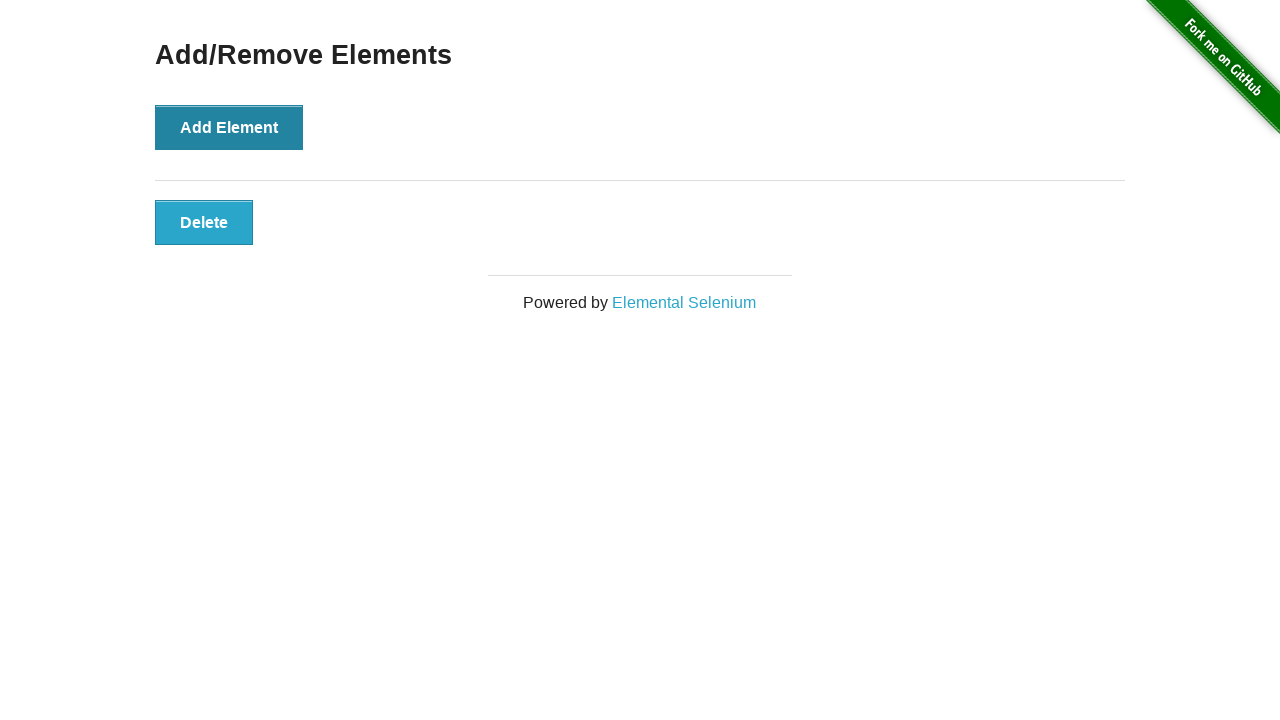

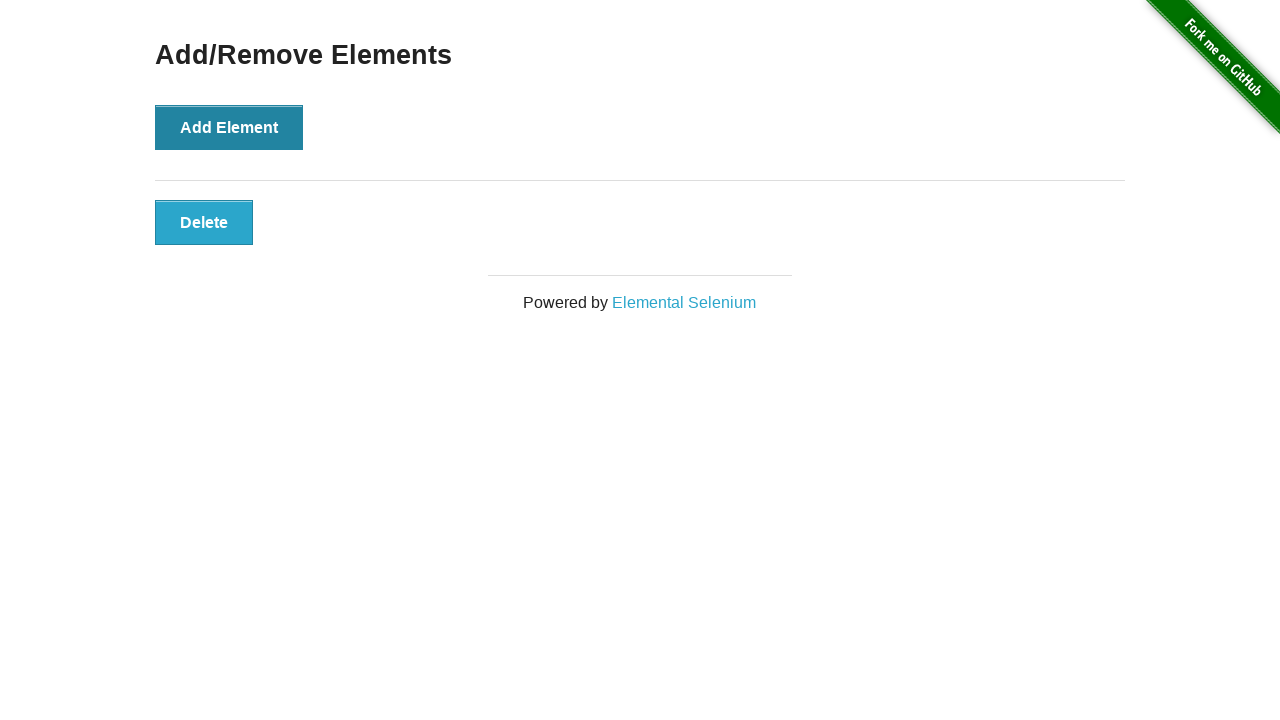